Tests JavaScript alert handling by clicking a button that triggers an alert, accepting it, then reading a value from the page, calculating a result using a mathematical formula, and submitting the answer.

Starting URL: http://suninjuly.github.io/alert_accept.html

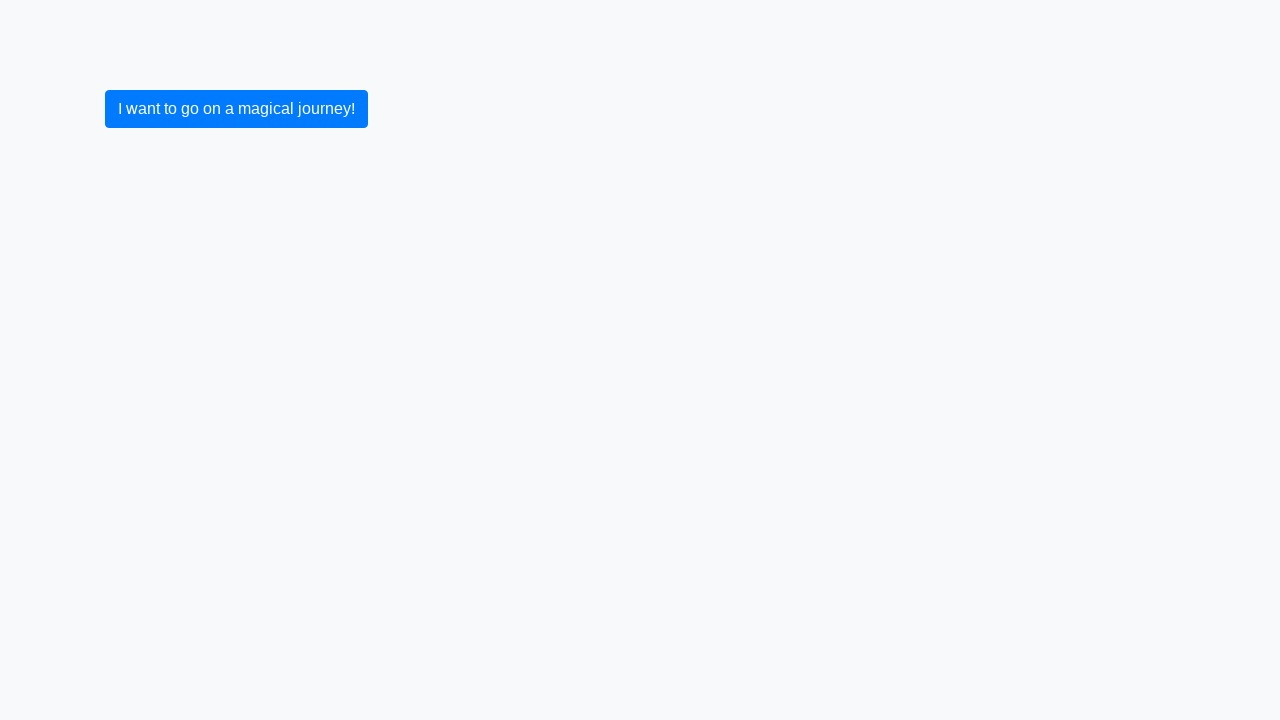

Set up dialog handler to accept alerts
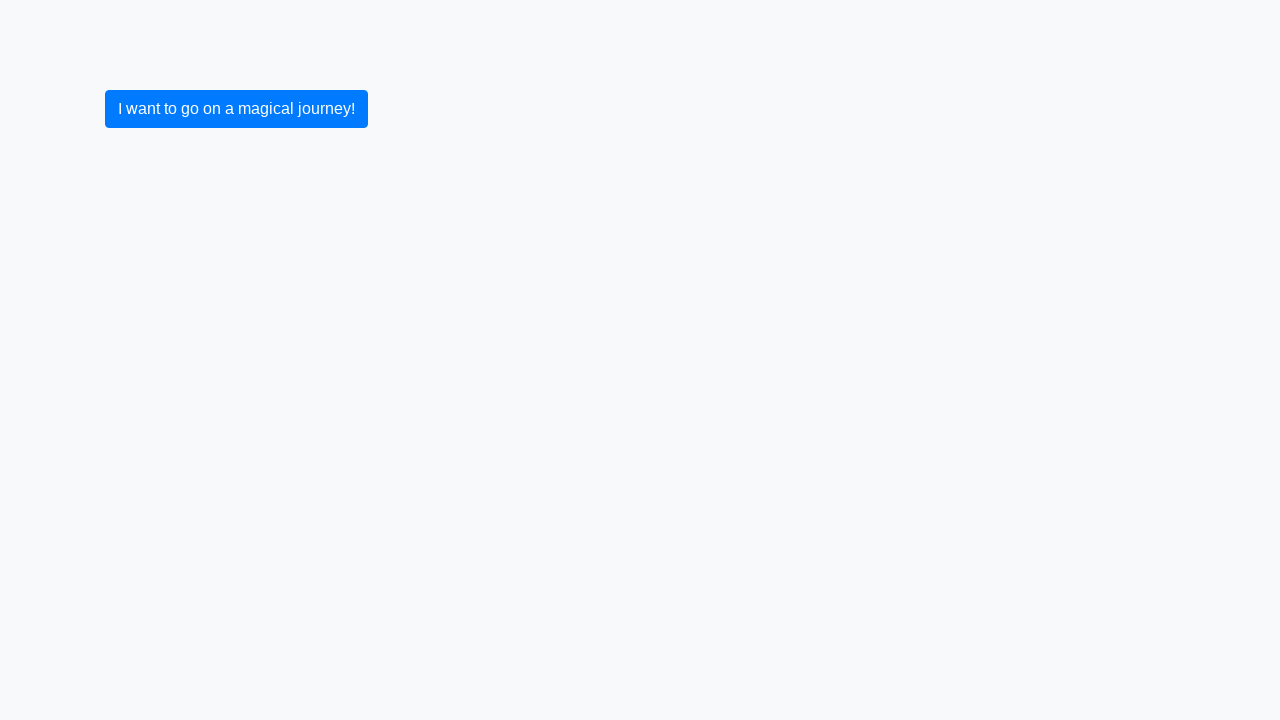

Clicked button to trigger JavaScript alert at (236, 109) on .btn
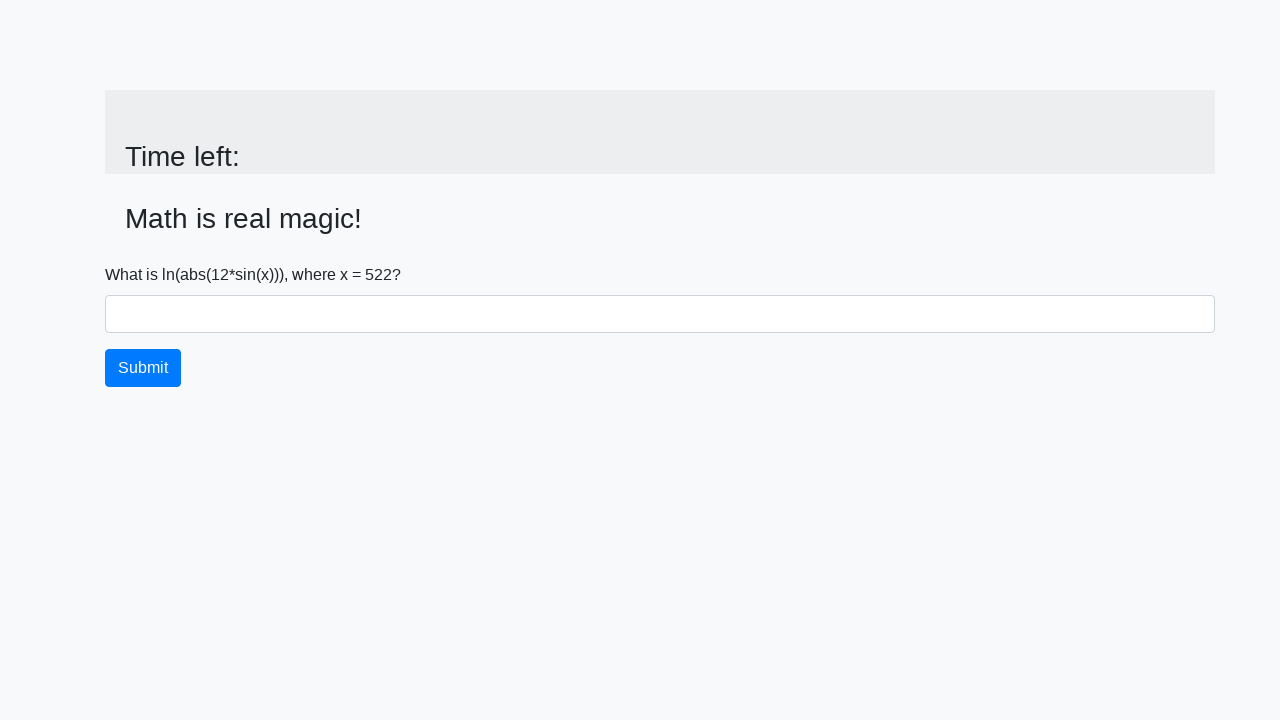

Alert was accepted and input value element is now visible
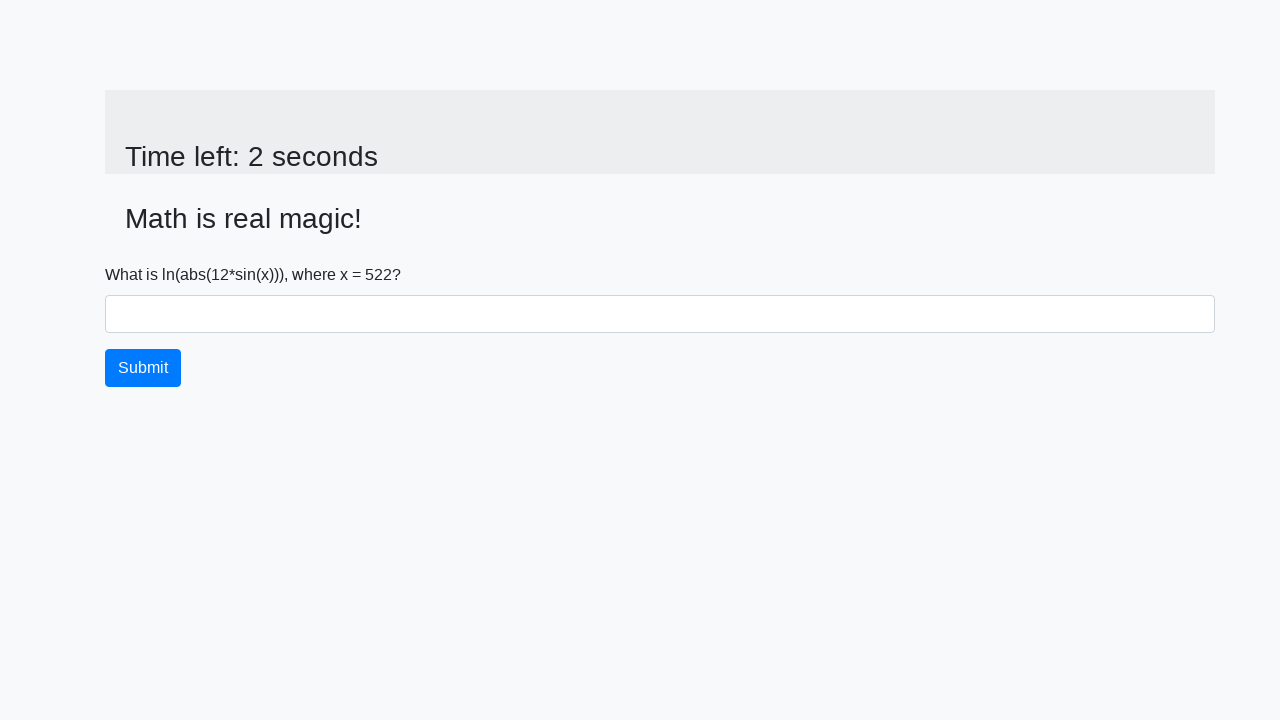

Retrieved value from page: 522
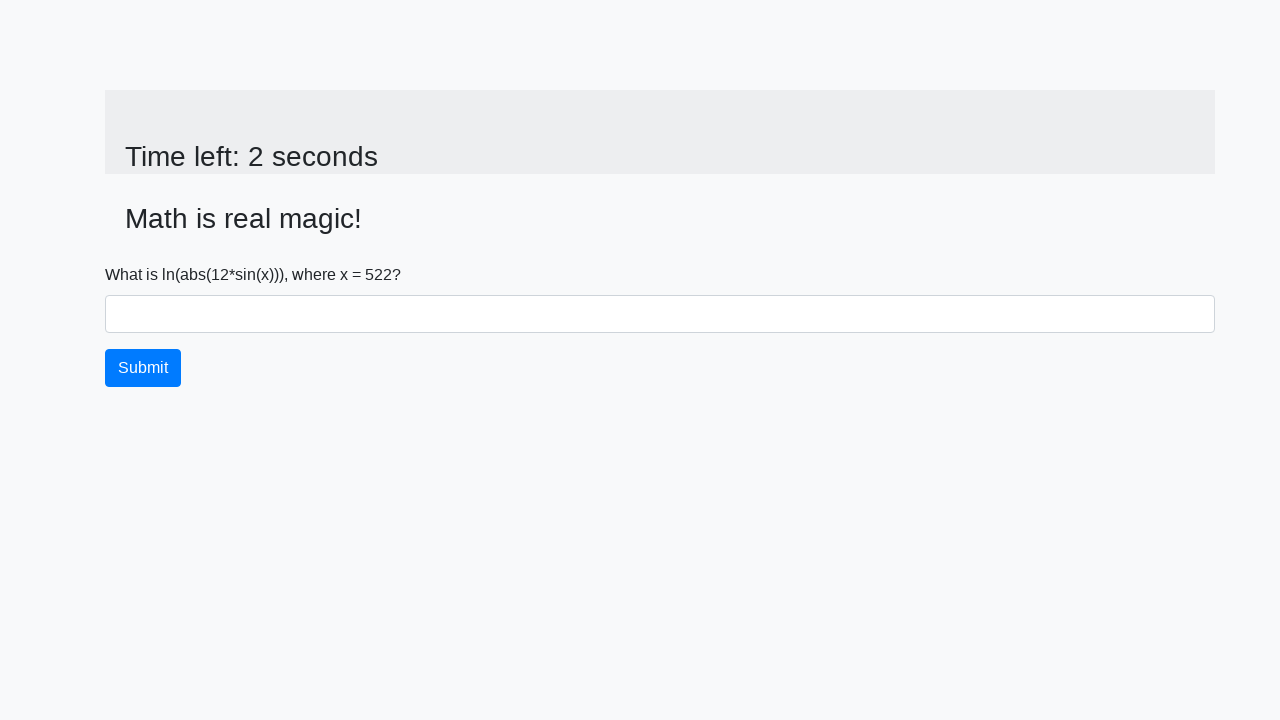

Calculated result using formula: 1.741679552714721
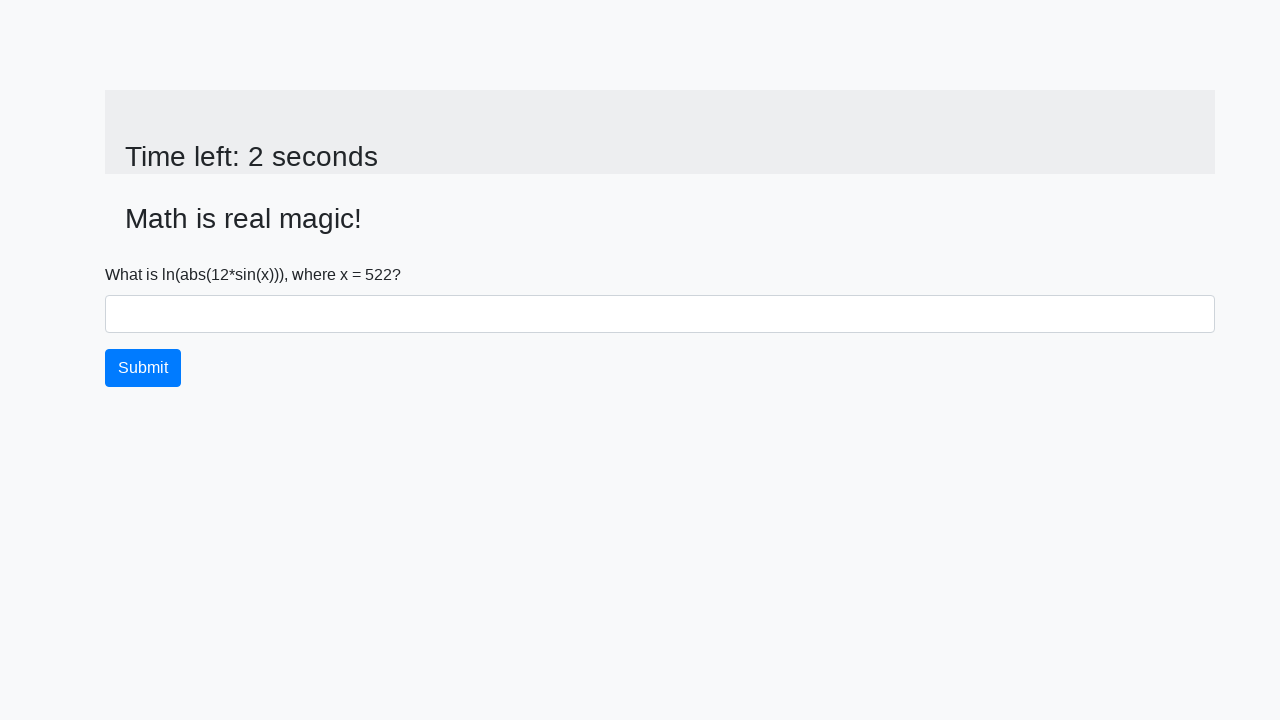

Filled answer field with calculated result on #answer
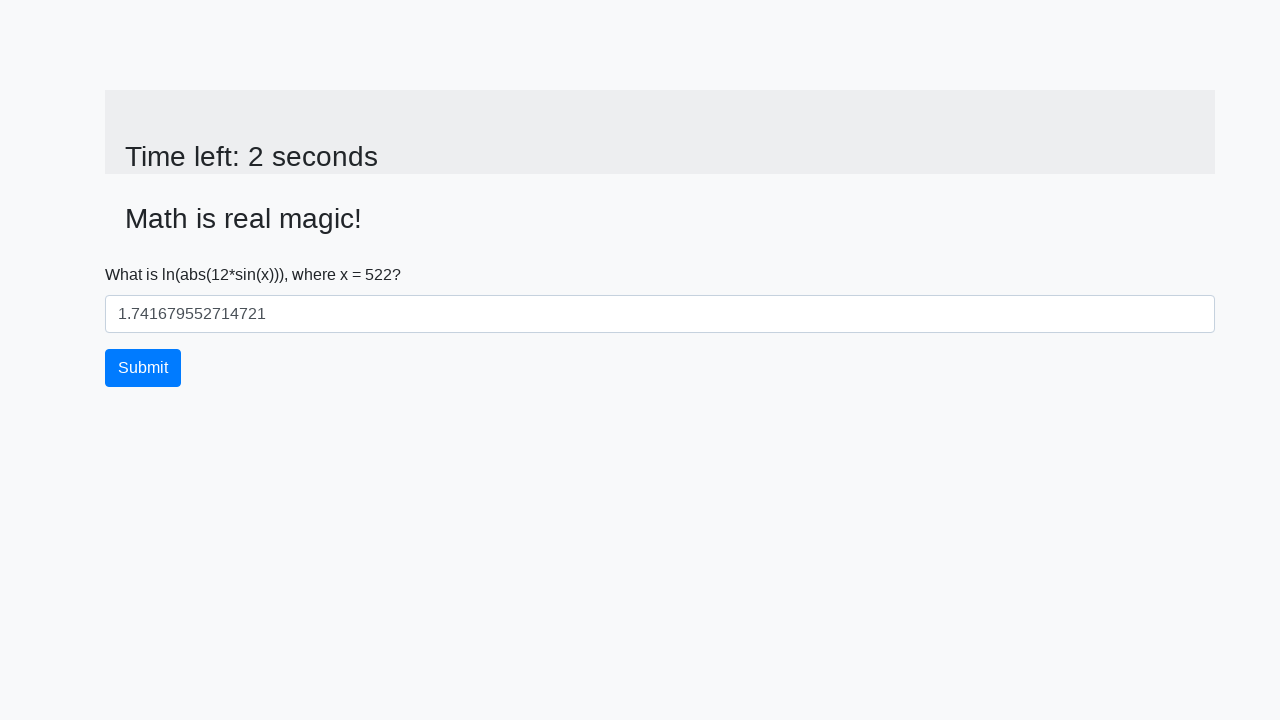

Clicked submit button to submit answer at (143, 368) on .btn
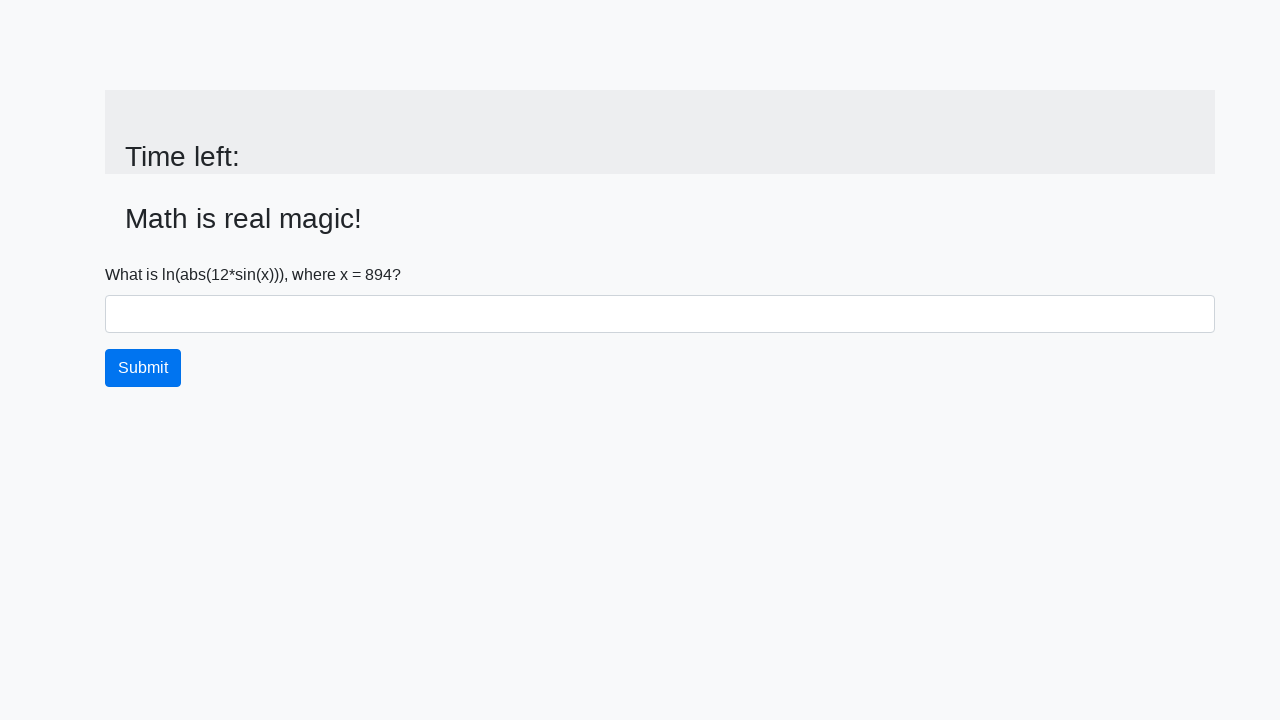

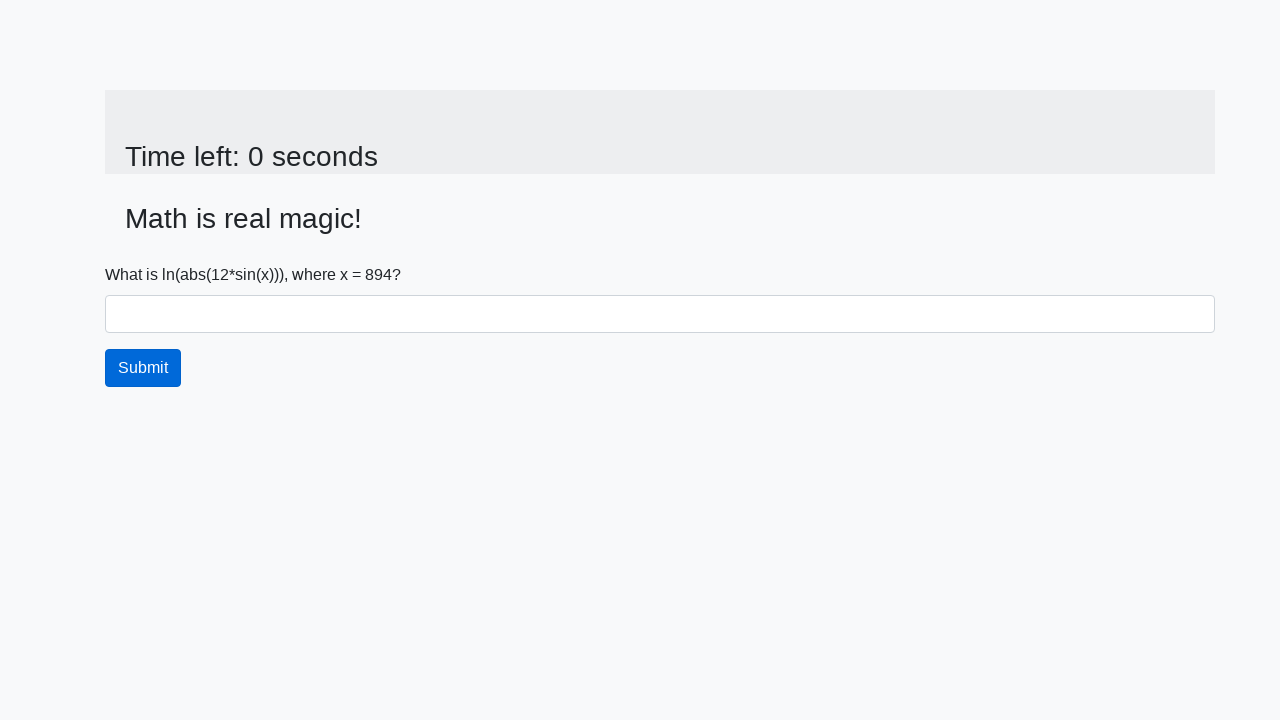